Tests the Demoblaze e-commerce demo site by verifying that the category navigation menu (CATEGORIES, Phones, Laptops, Monitors) is visible and all category links are displayed and enabled.

Starting URL: https://www.demoblaze.com/

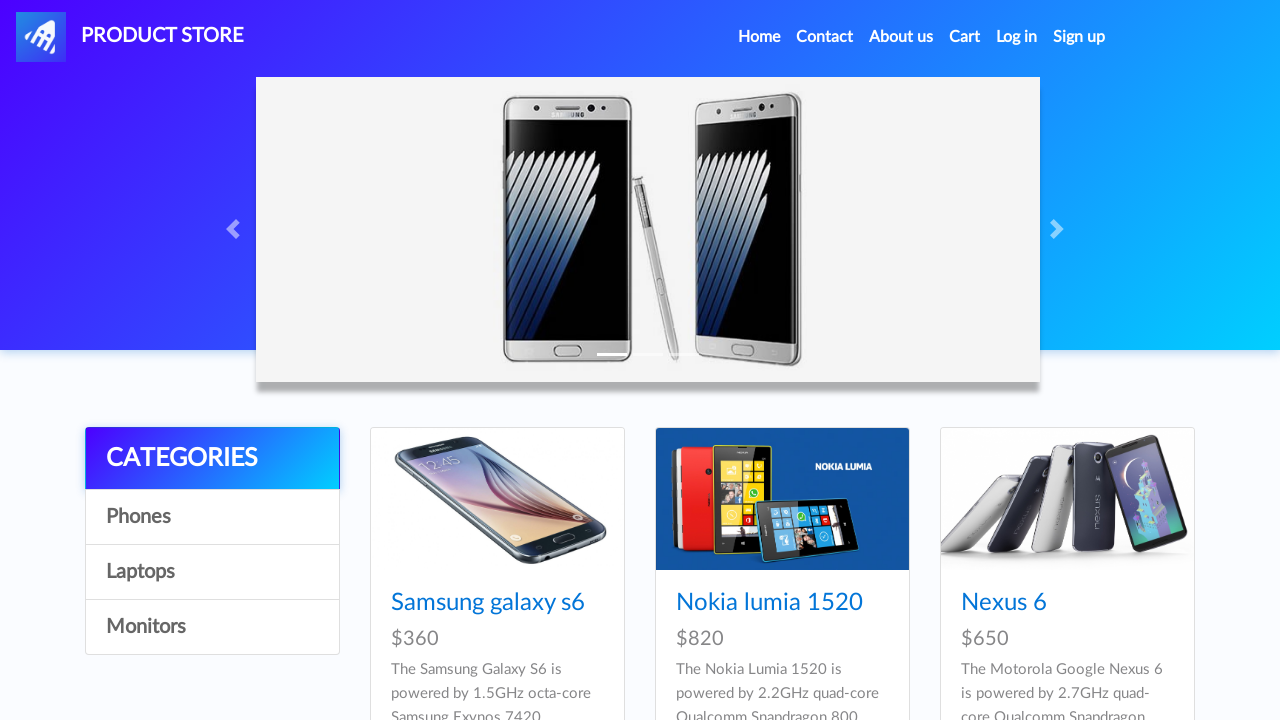

Waited for category list to load
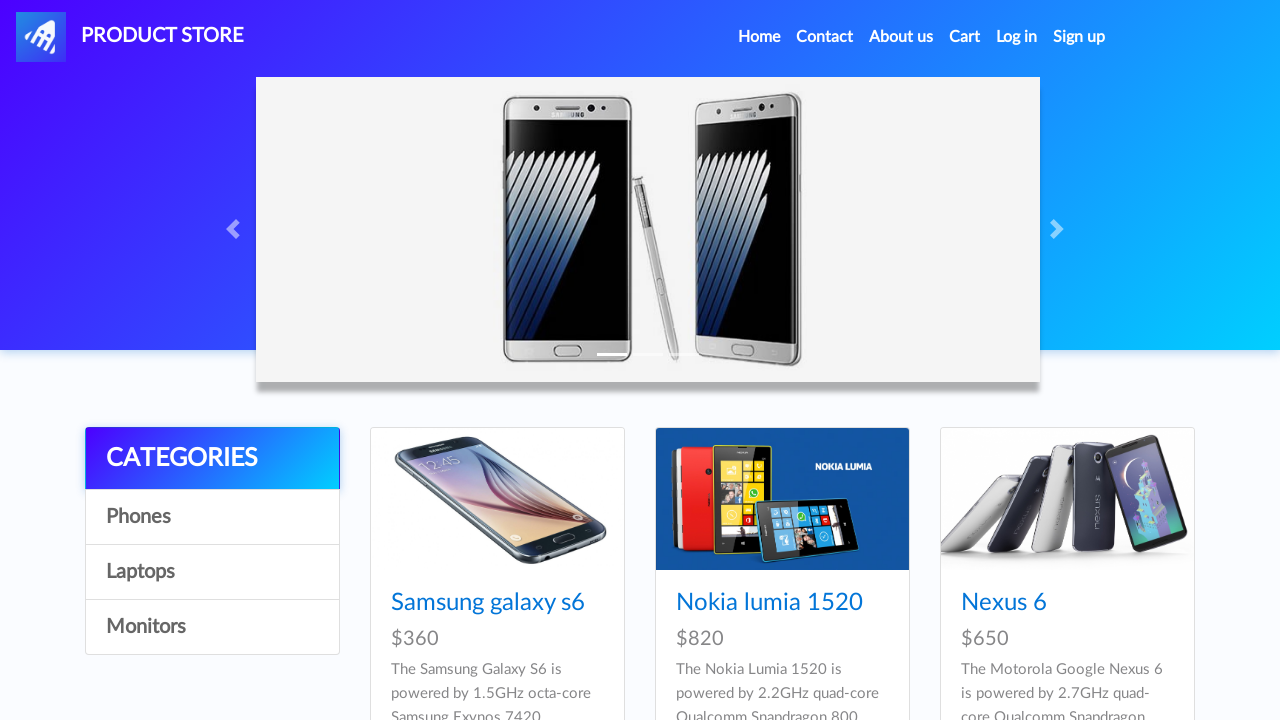

Retrieved all category elements from the list
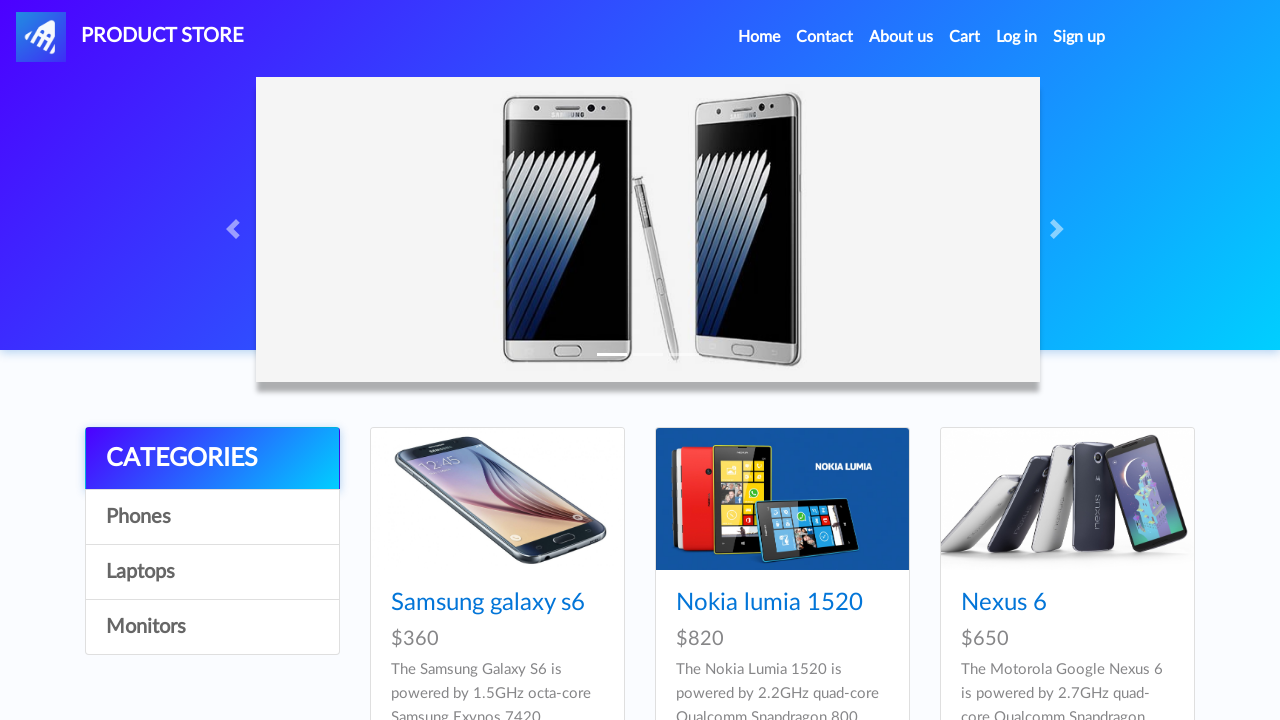

Defined expected categories list: CATEGORIES, Phones, Laptops, Monitors
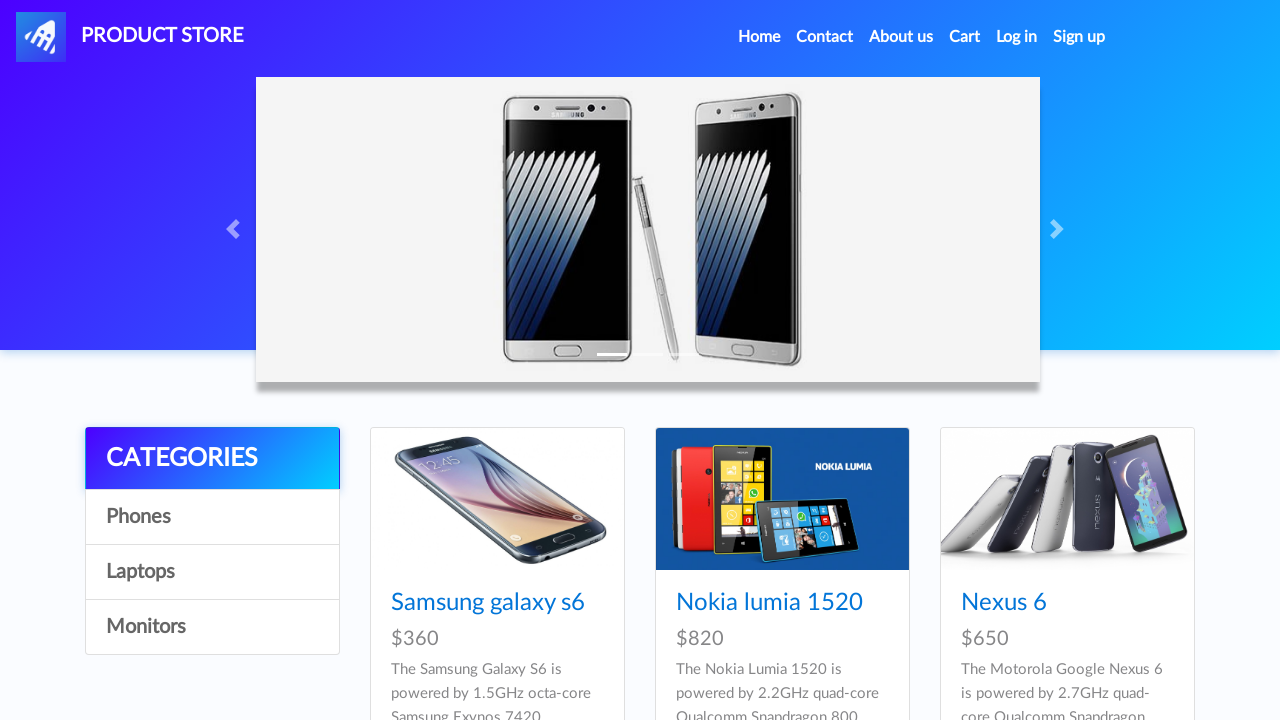

Verified category element is visible
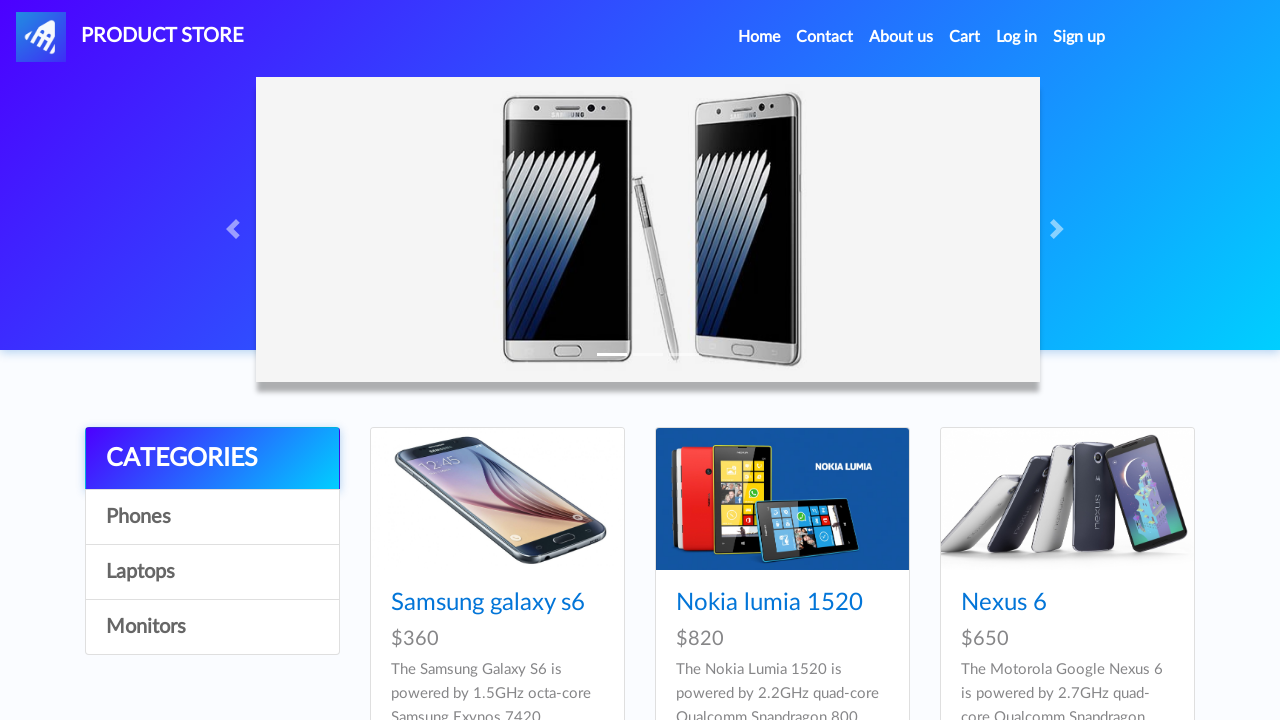

Verified category element is enabled
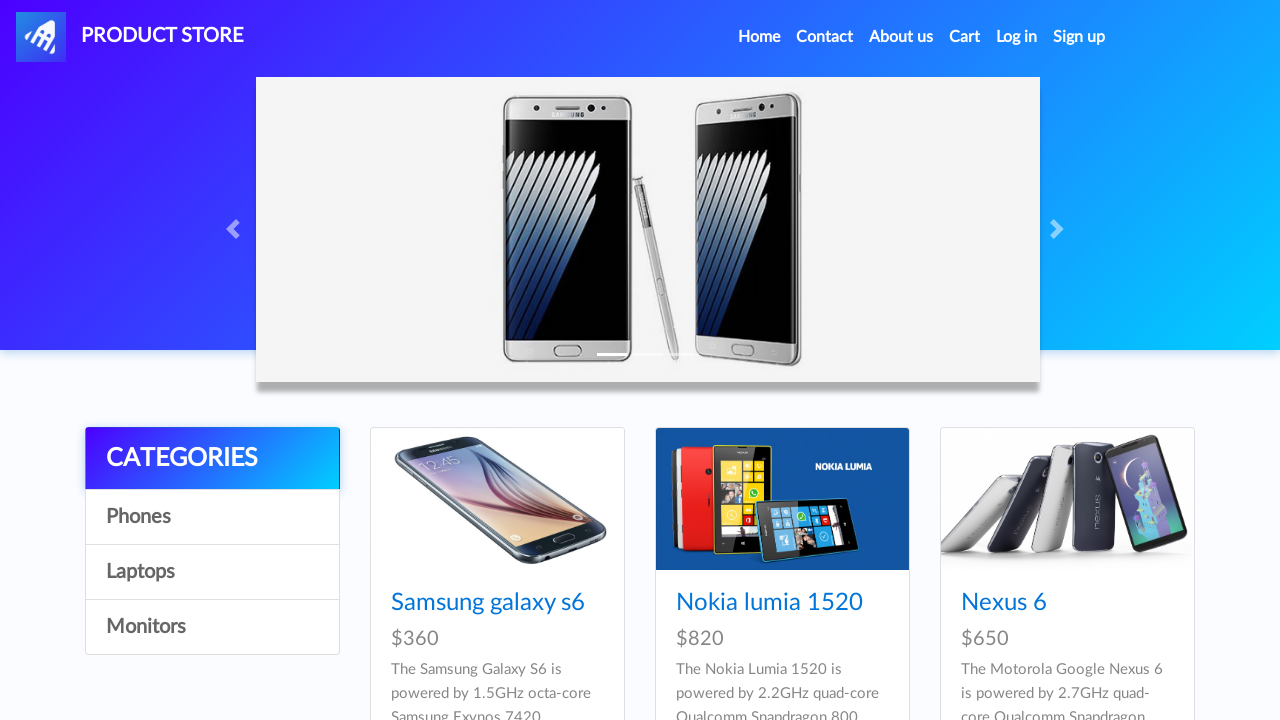

Verified category element is visible
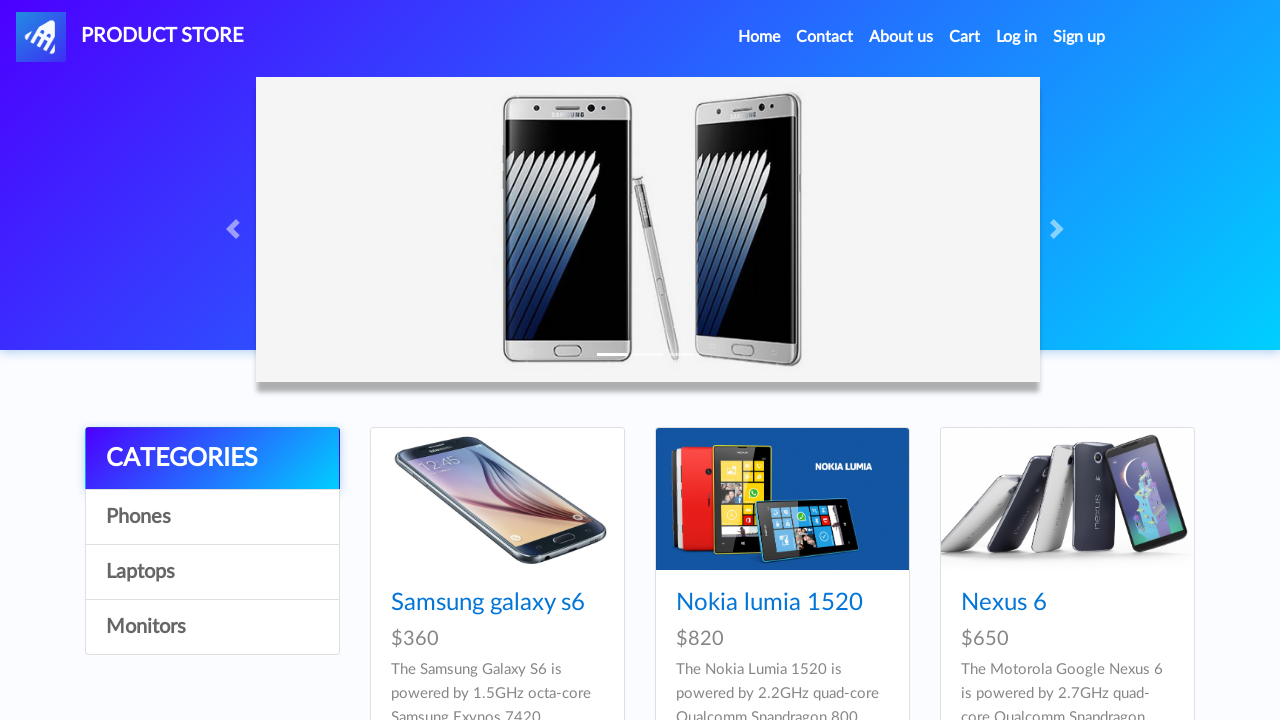

Verified category element is enabled
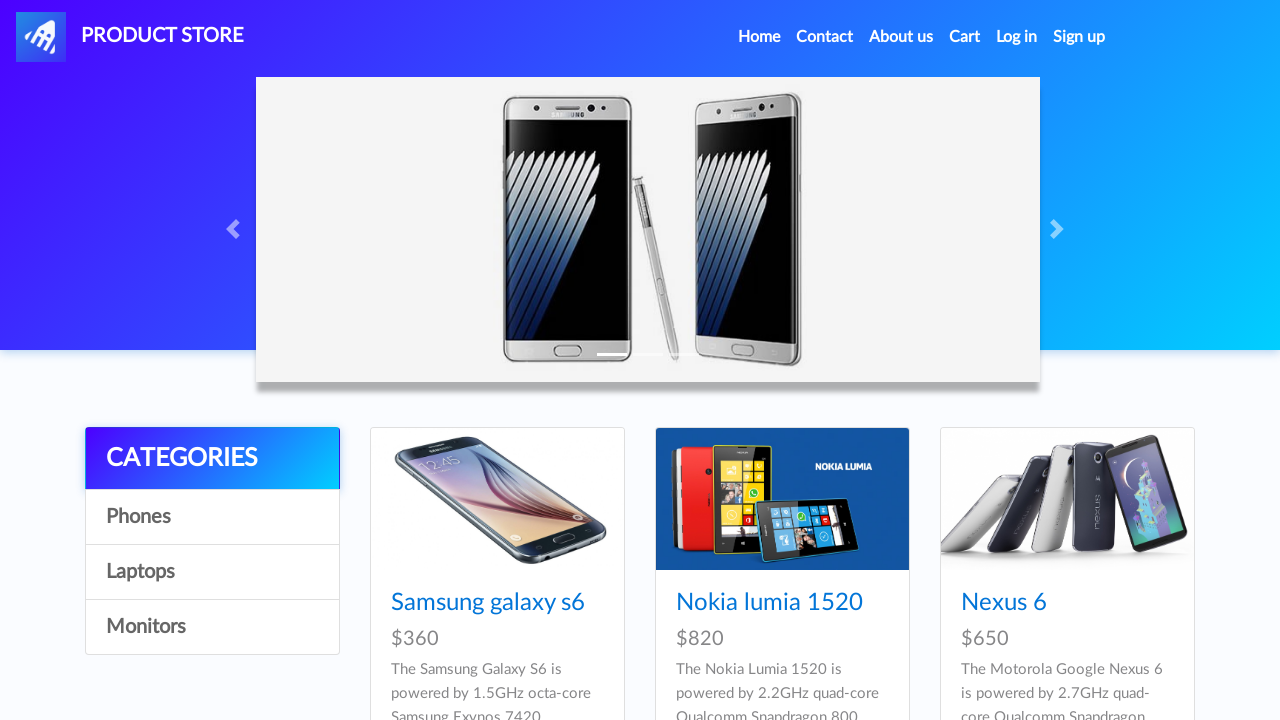

Verified category element is visible
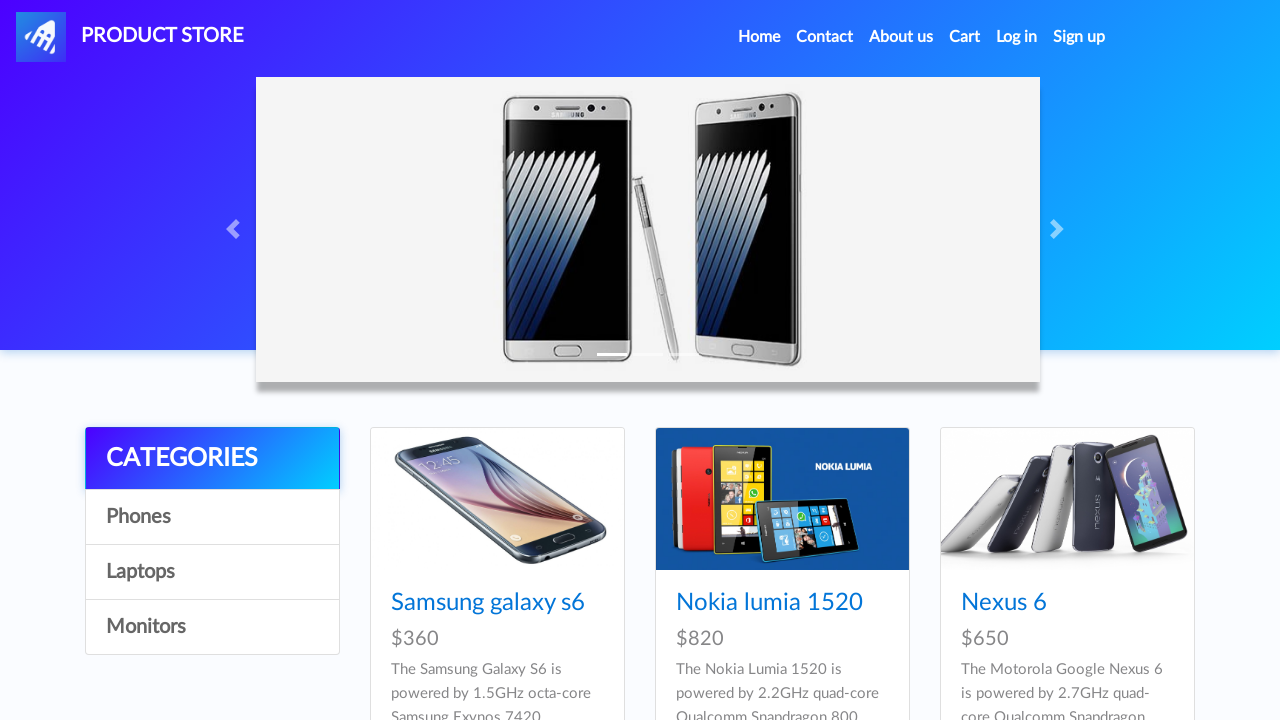

Verified category element is enabled
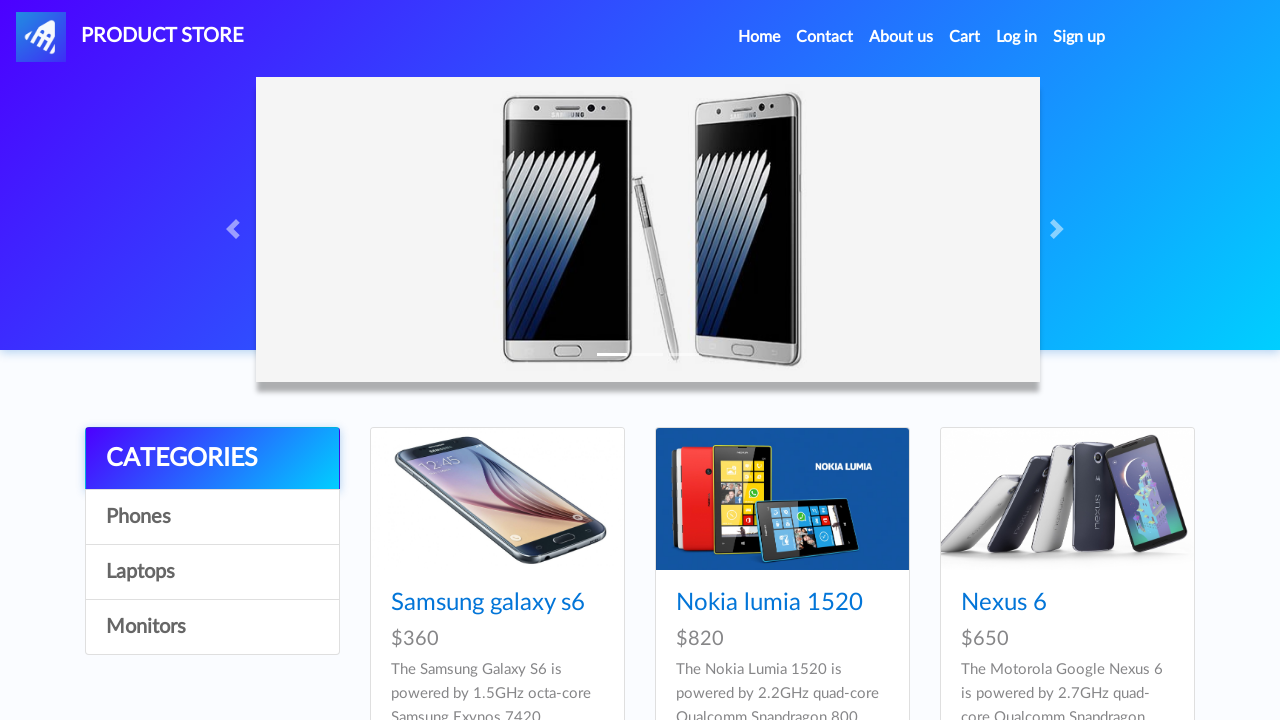

Verified category element is visible
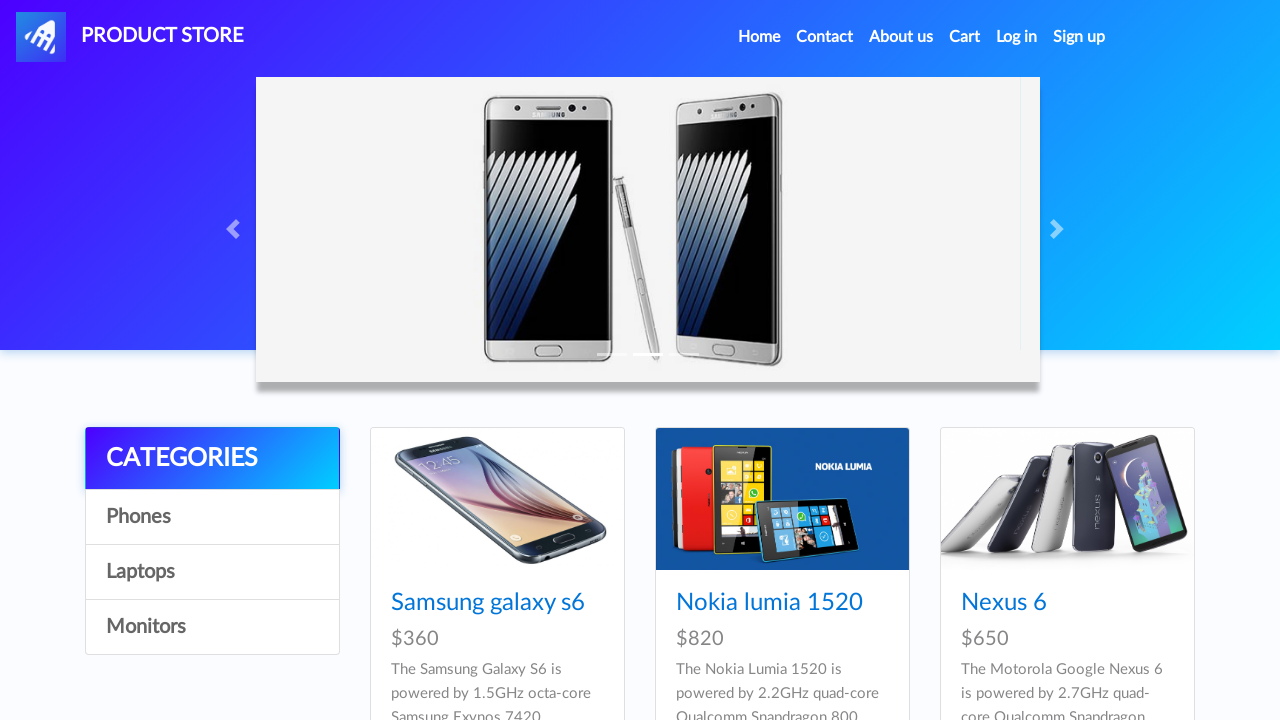

Verified category element is enabled
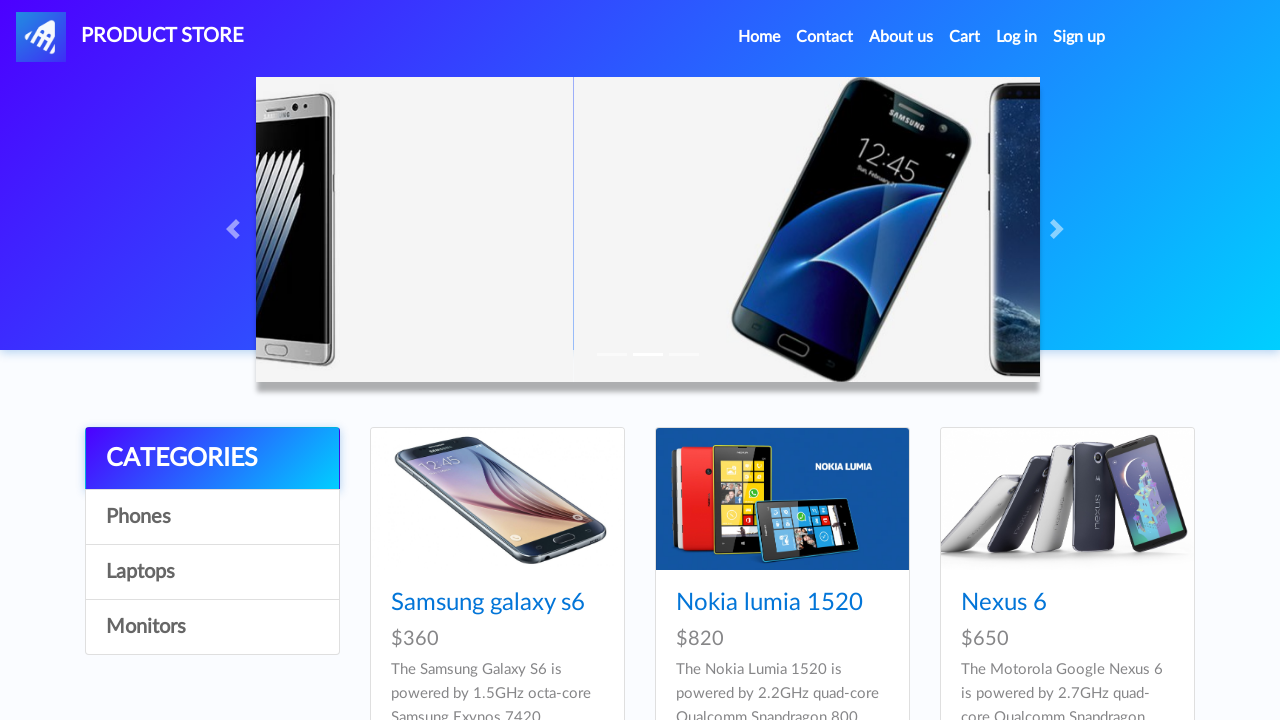

Clicked on Phones category to verify it's functional at (212, 517) on .list-group > a:has-text('Phones')
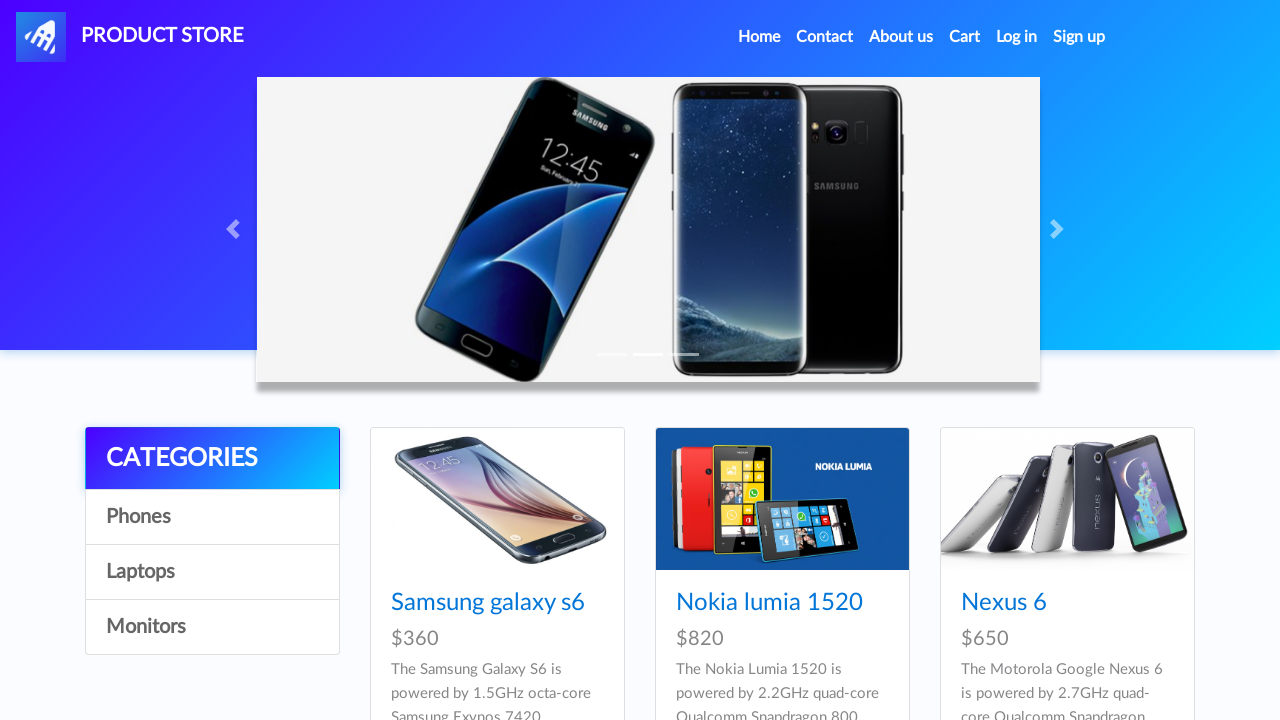

Waited for product cards to update after clicking Phones category
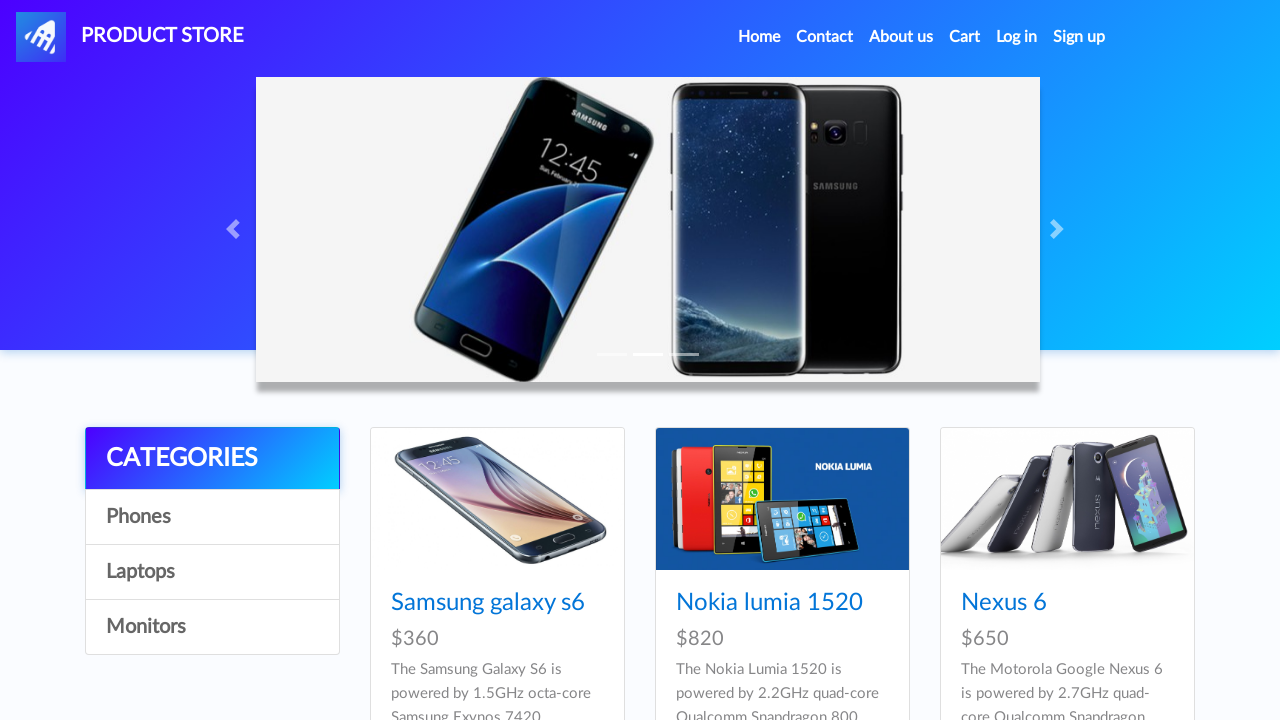

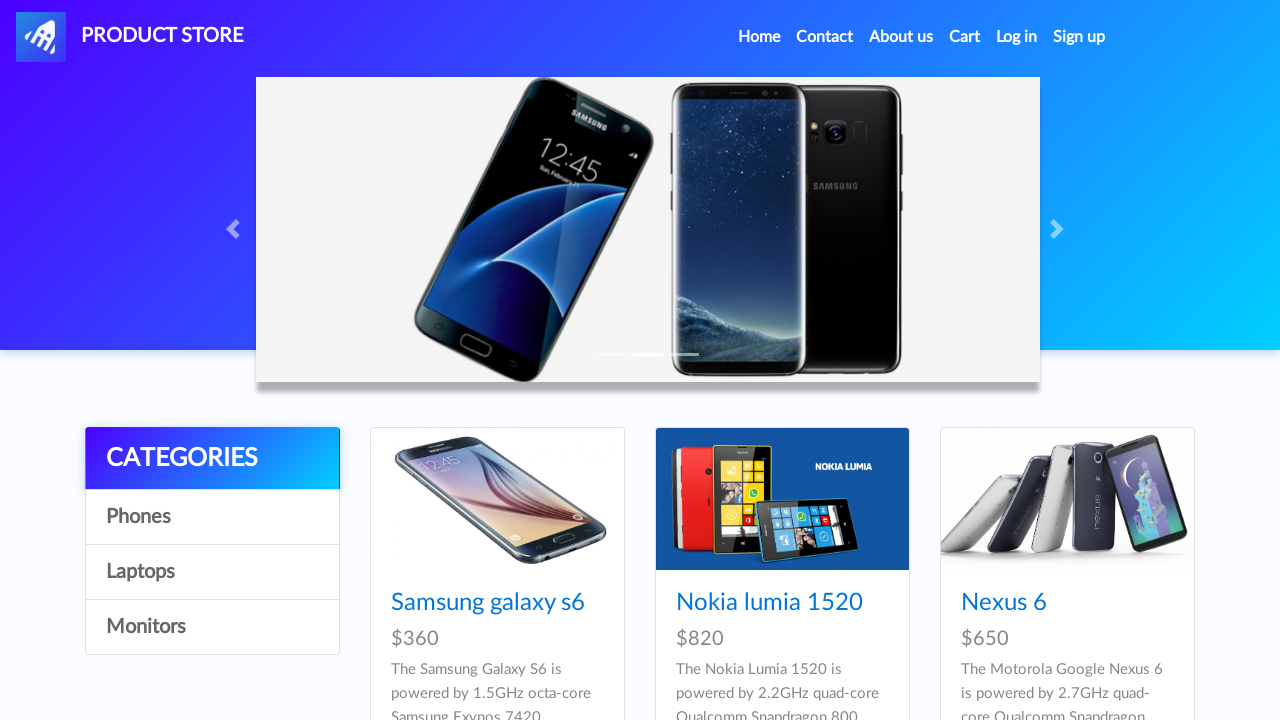